Tests date selection by navigating through a calendar popup to select a specific date (September 15, 2026)

Starting URL: https://testautomationpractice.blogspot.com

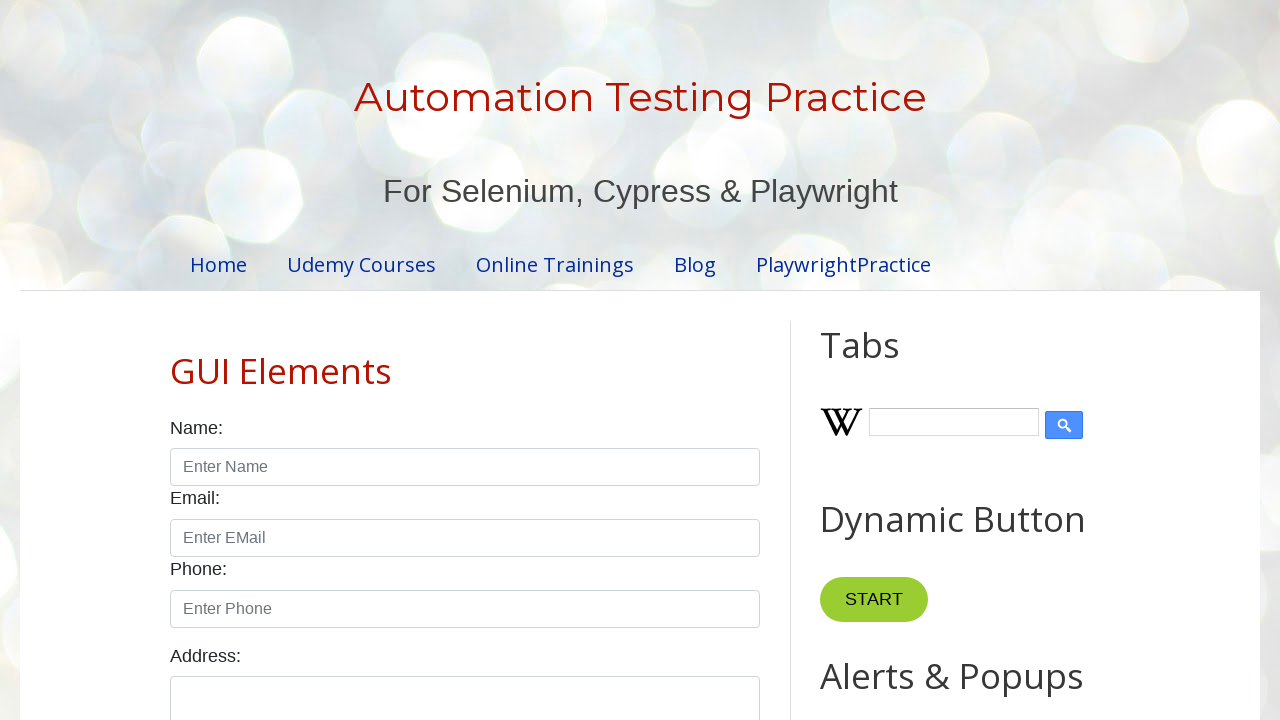

Clicked on datepicker field to open calendar popup at (515, 360) on #datepicker
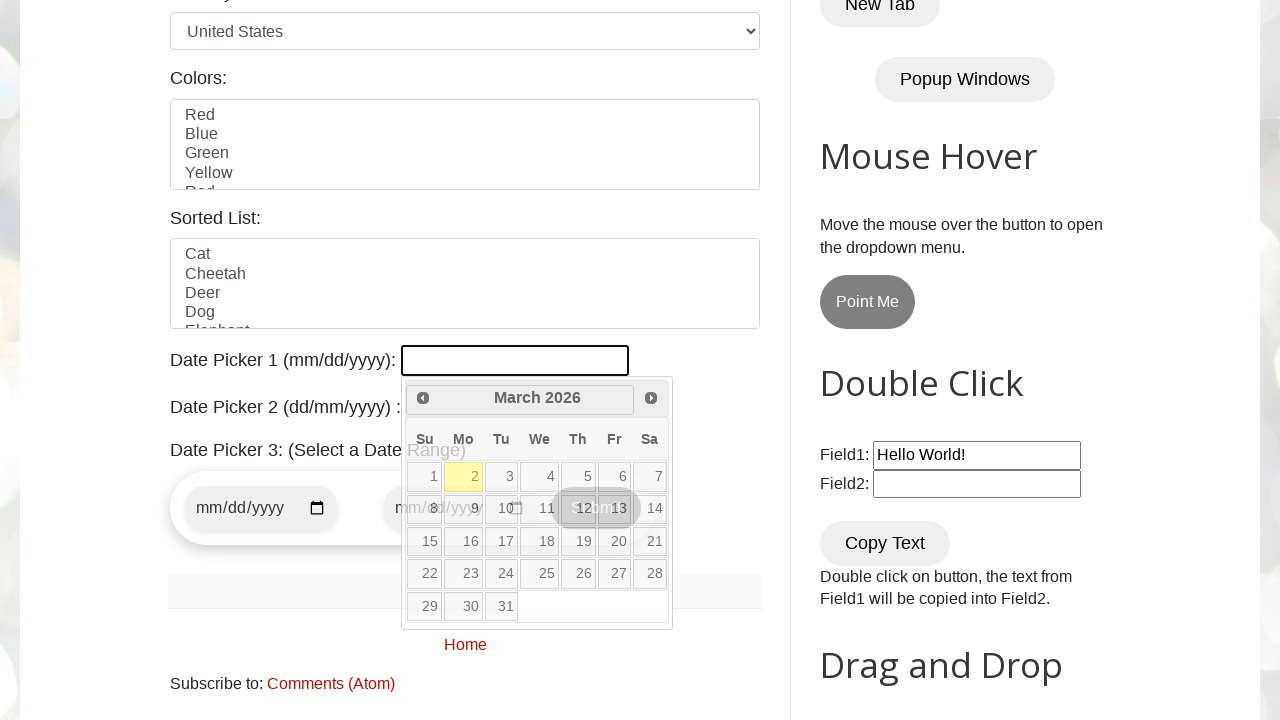

Retrieved current month: March
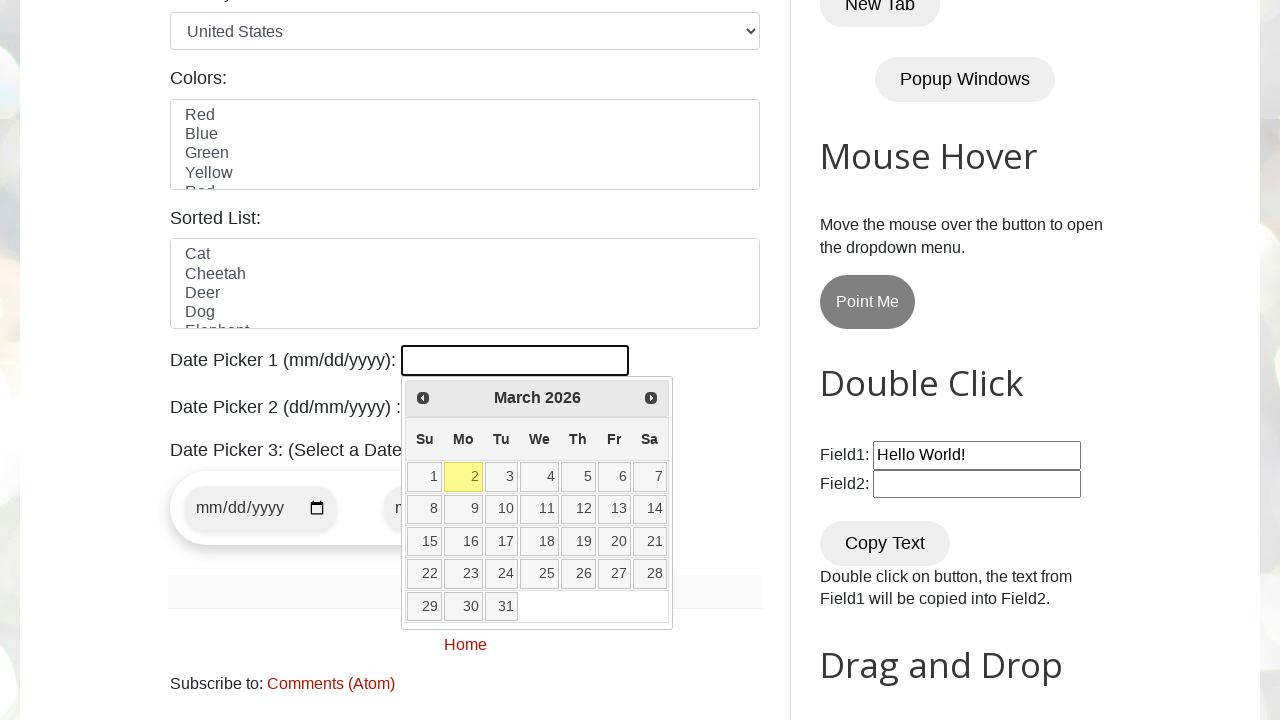

Retrieved current year: 2026
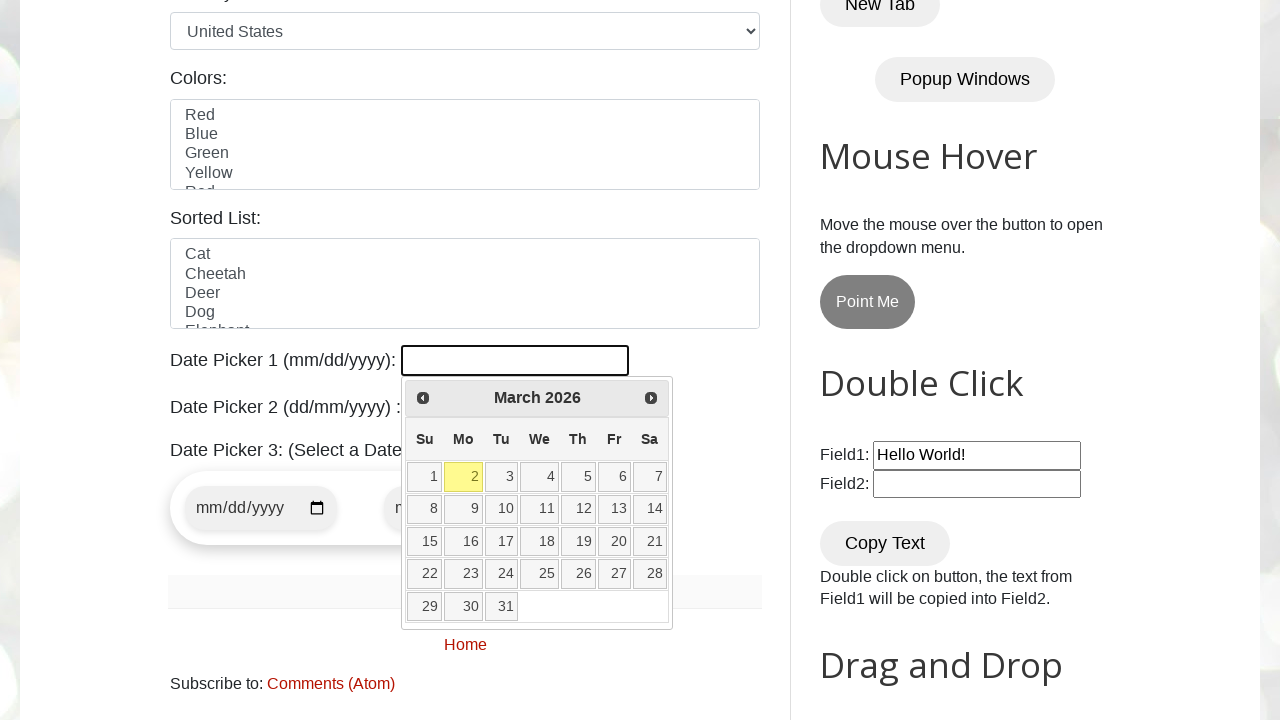

Clicked Next button to navigate to next month at (651, 398) on [title="Next"]
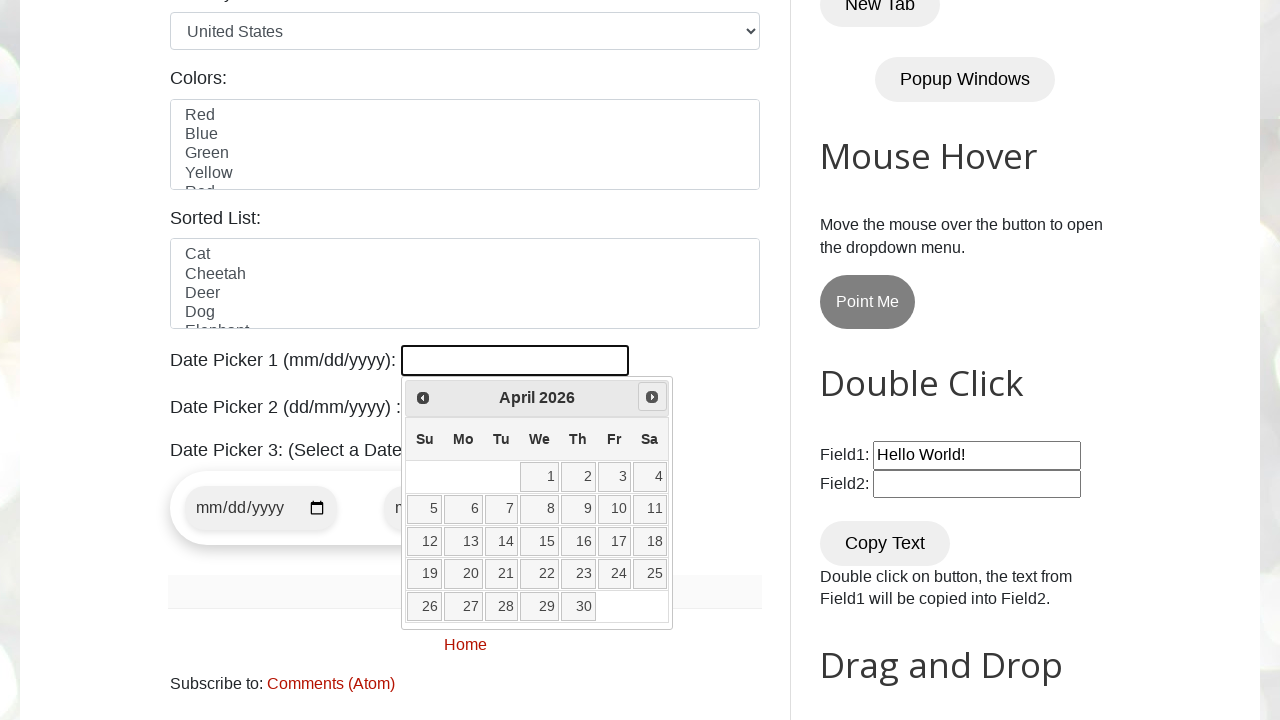

Retrieved current month: April
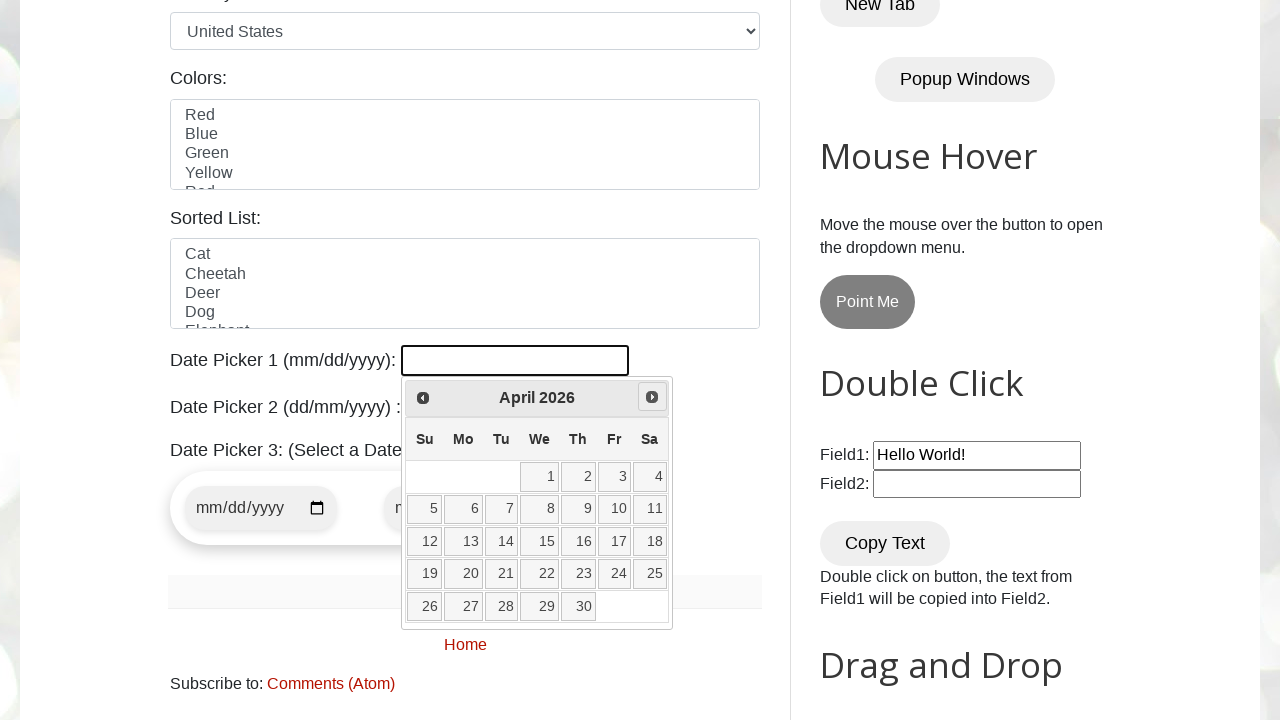

Retrieved current year: 2026
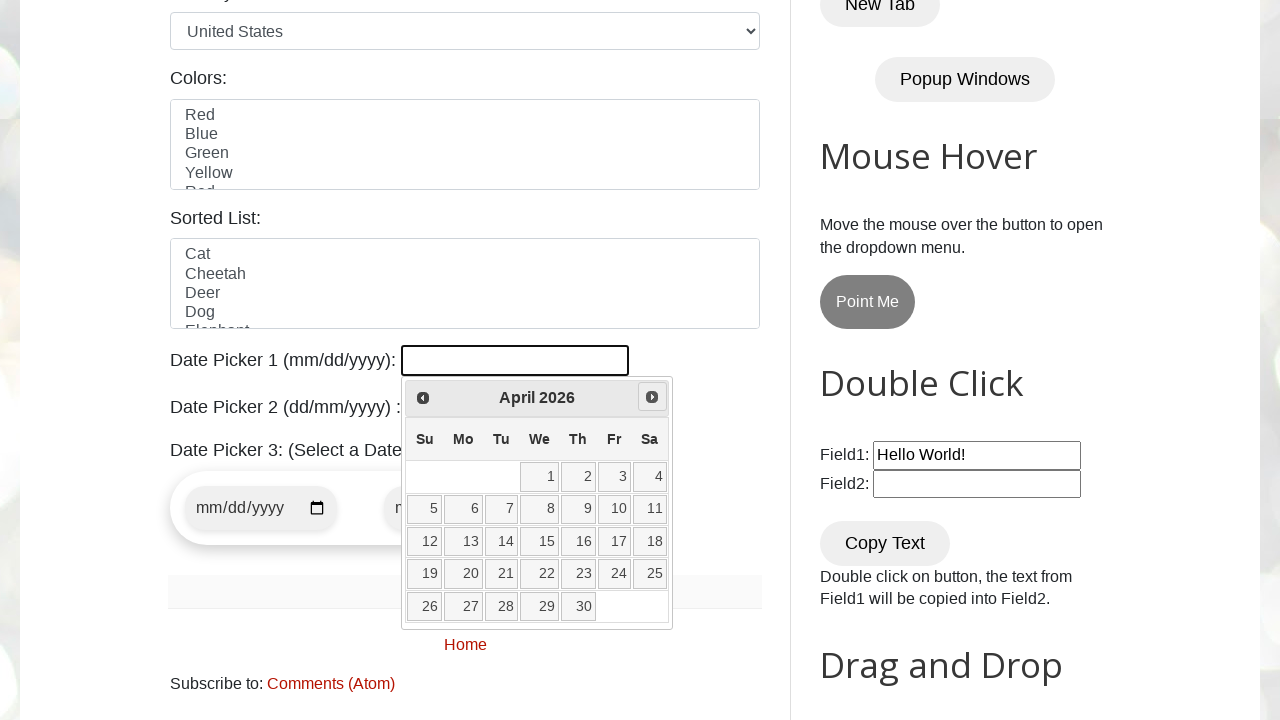

Clicked Next button to navigate to next month at (652, 397) on [title="Next"]
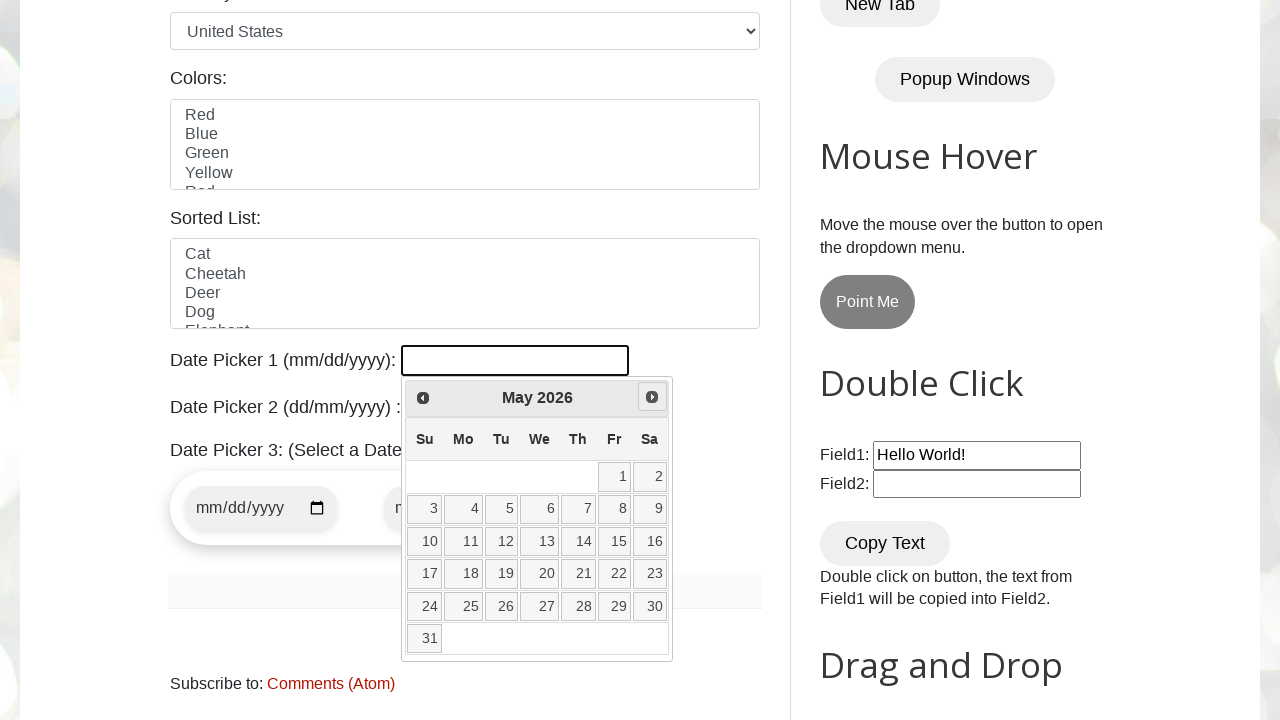

Retrieved current month: May
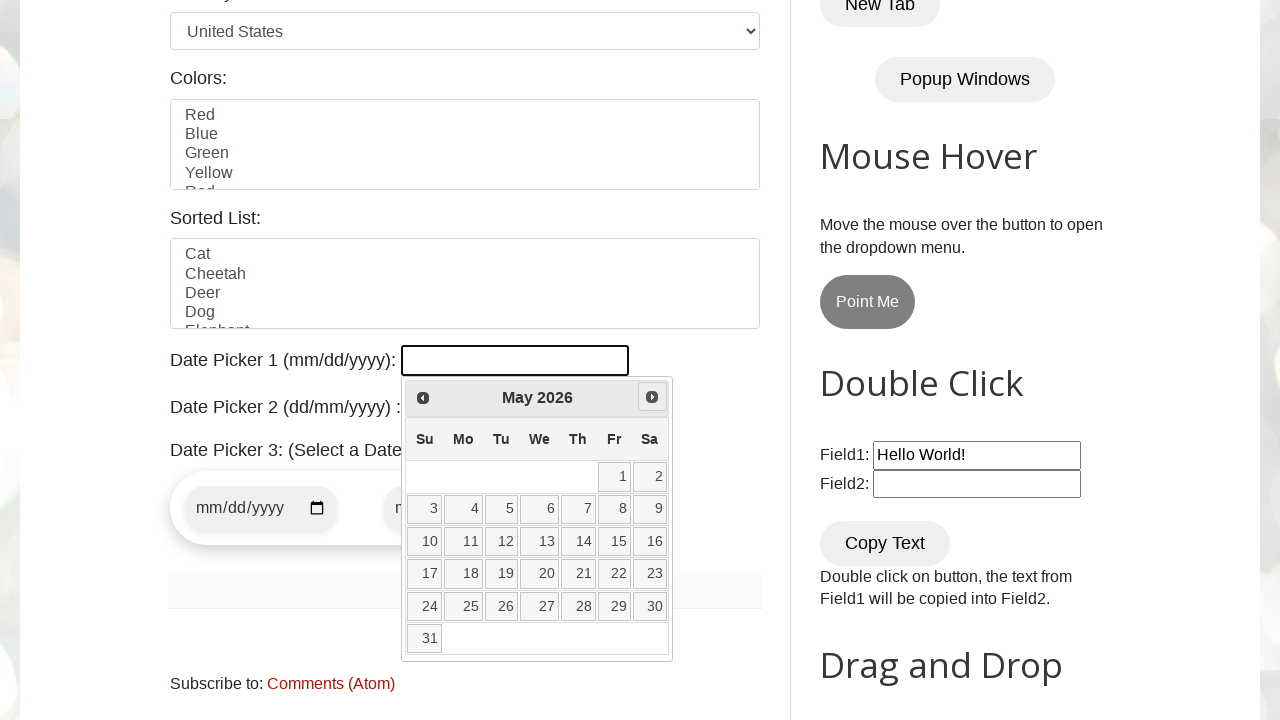

Retrieved current year: 2026
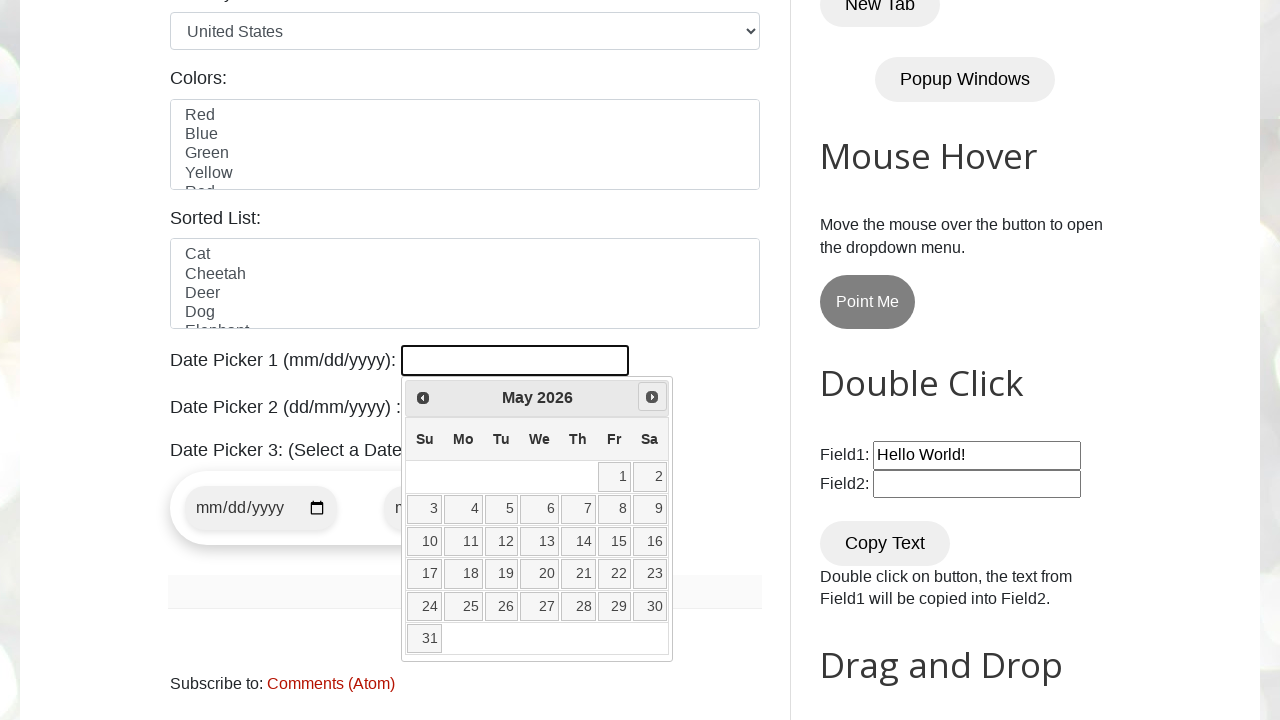

Clicked Next button to navigate to next month at (652, 397) on [title="Next"]
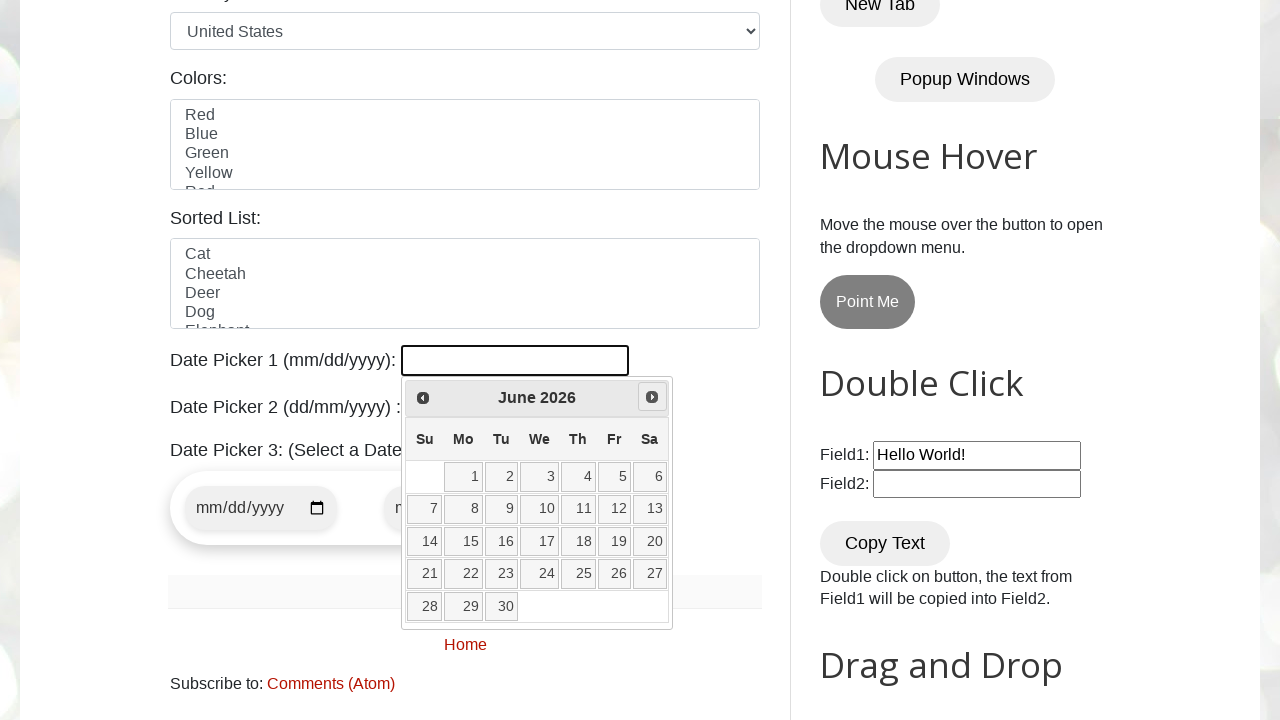

Retrieved current month: June
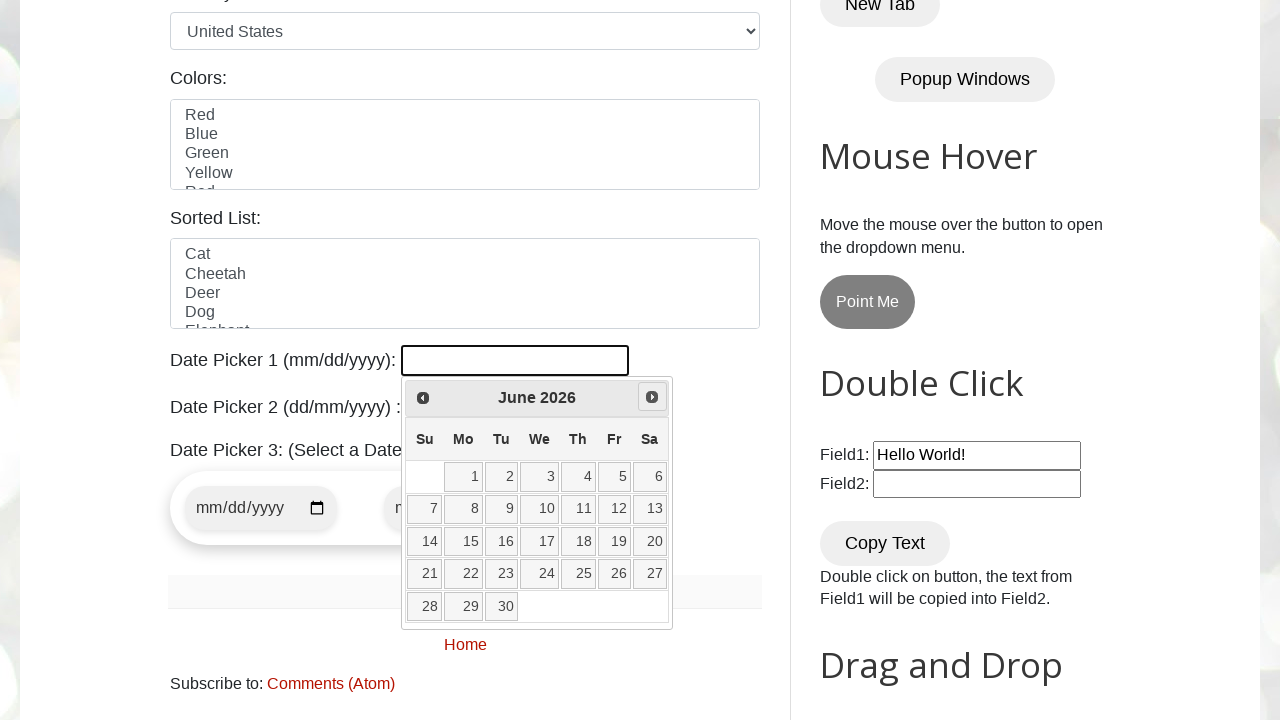

Retrieved current year: 2026
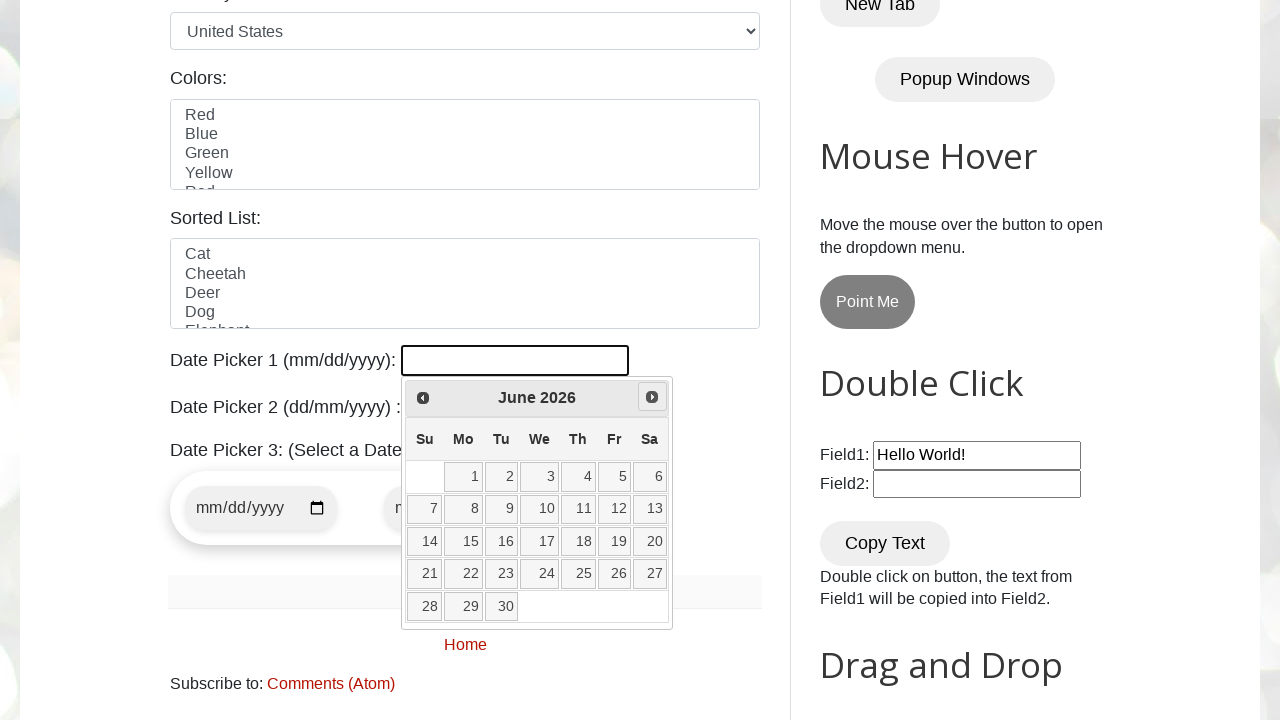

Clicked Next button to navigate to next month at (652, 397) on [title="Next"]
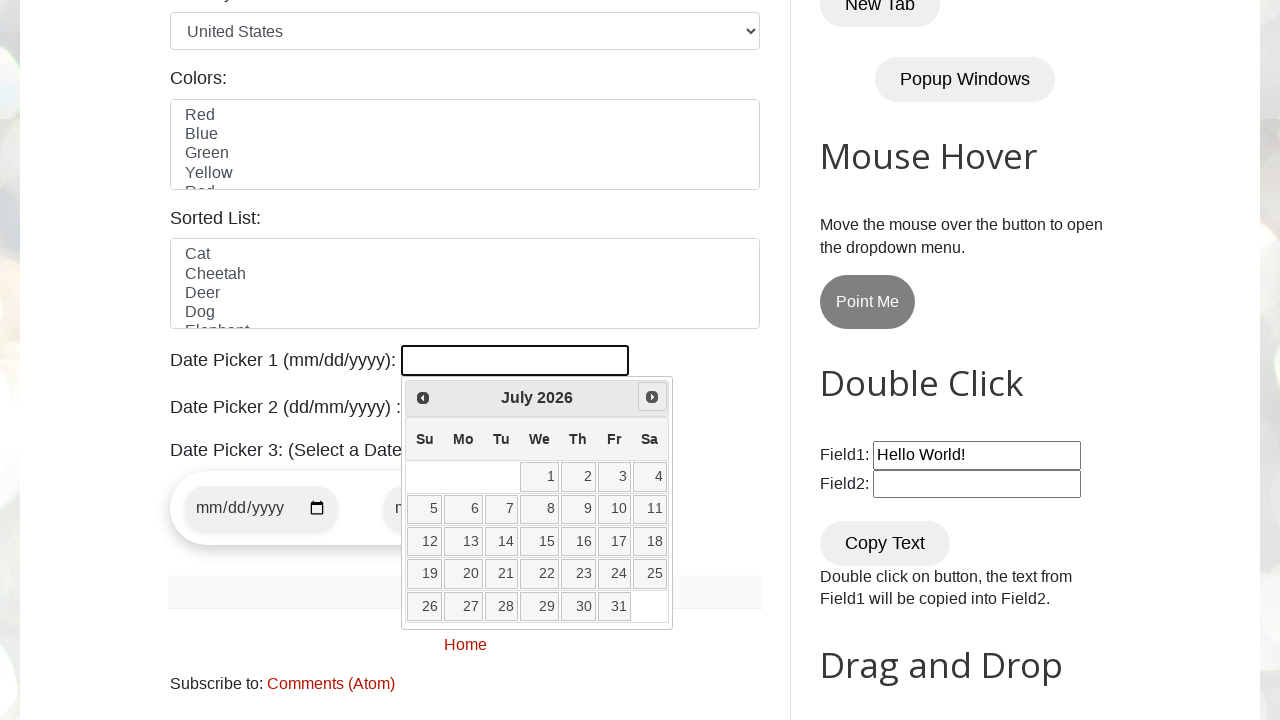

Retrieved current month: July
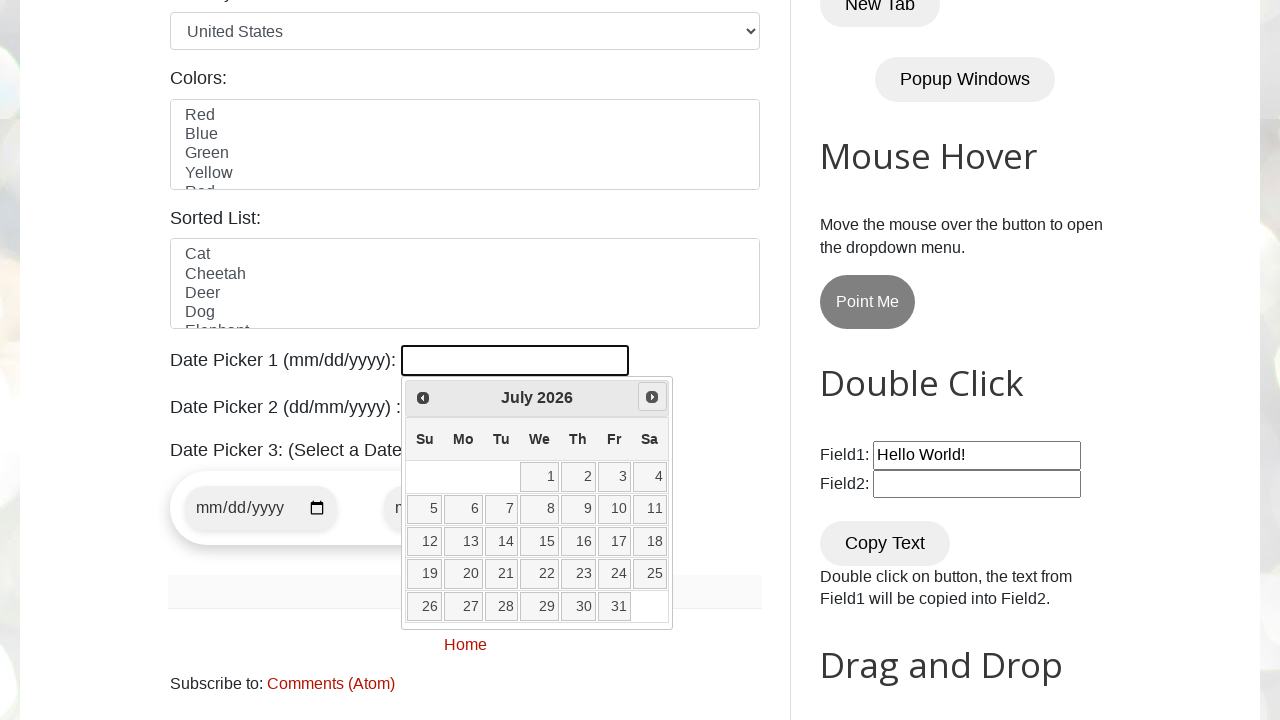

Retrieved current year: 2026
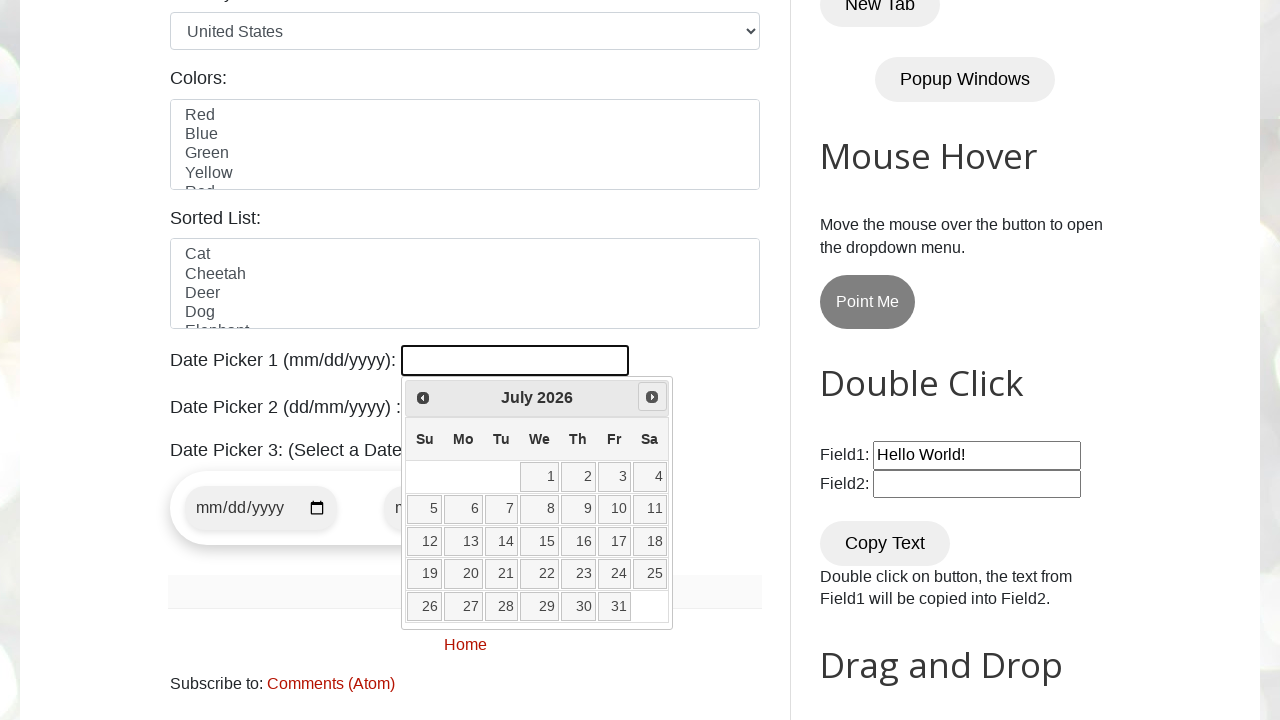

Clicked Next button to navigate to next month at (652, 397) on [title="Next"]
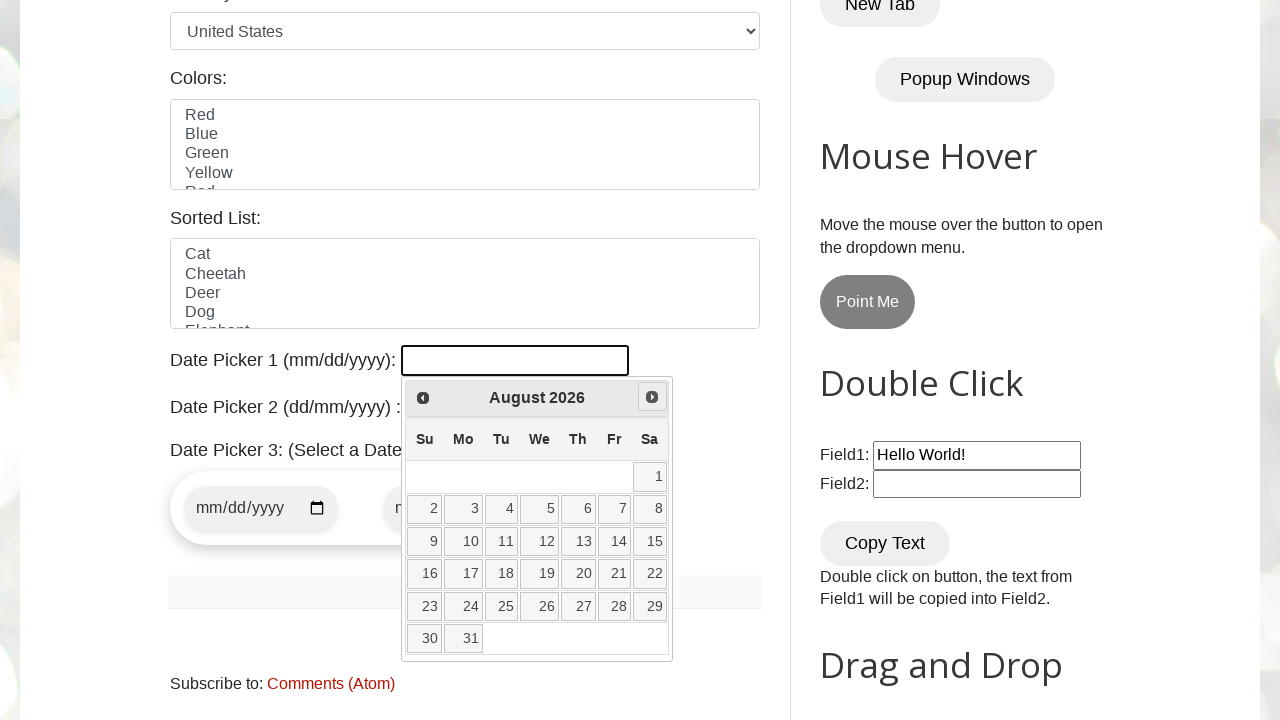

Retrieved current month: August
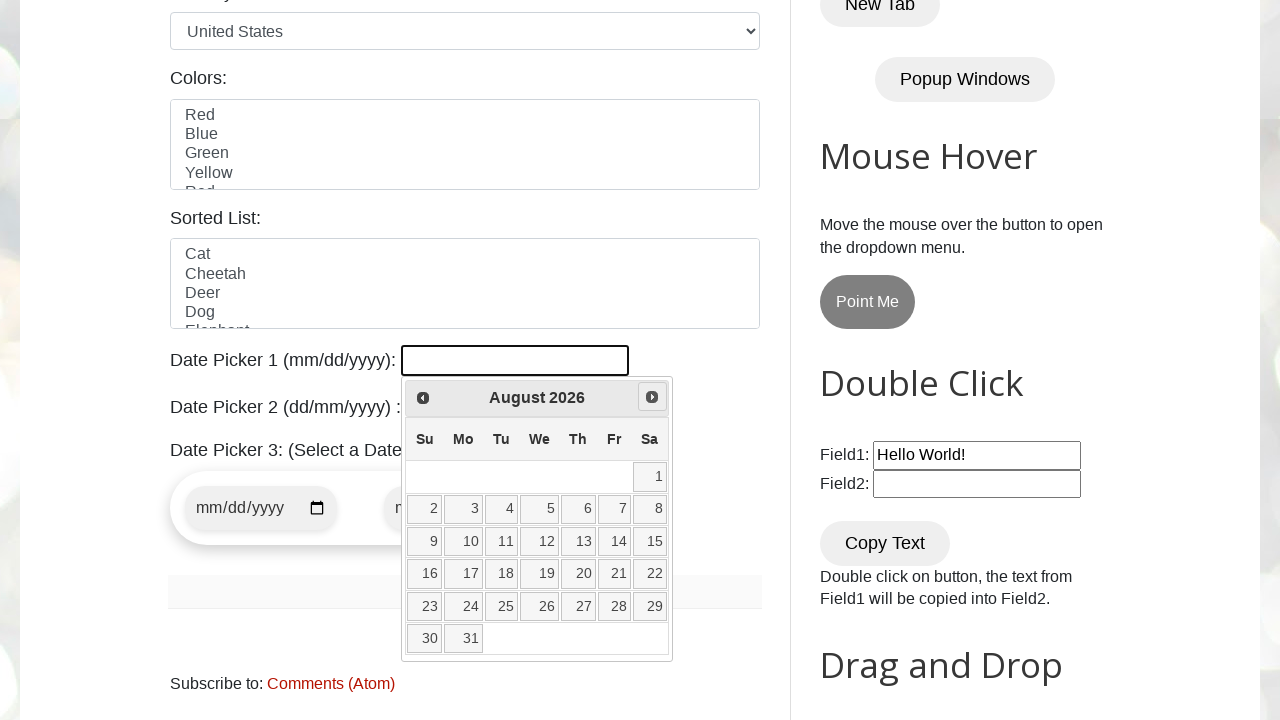

Retrieved current year: 2026
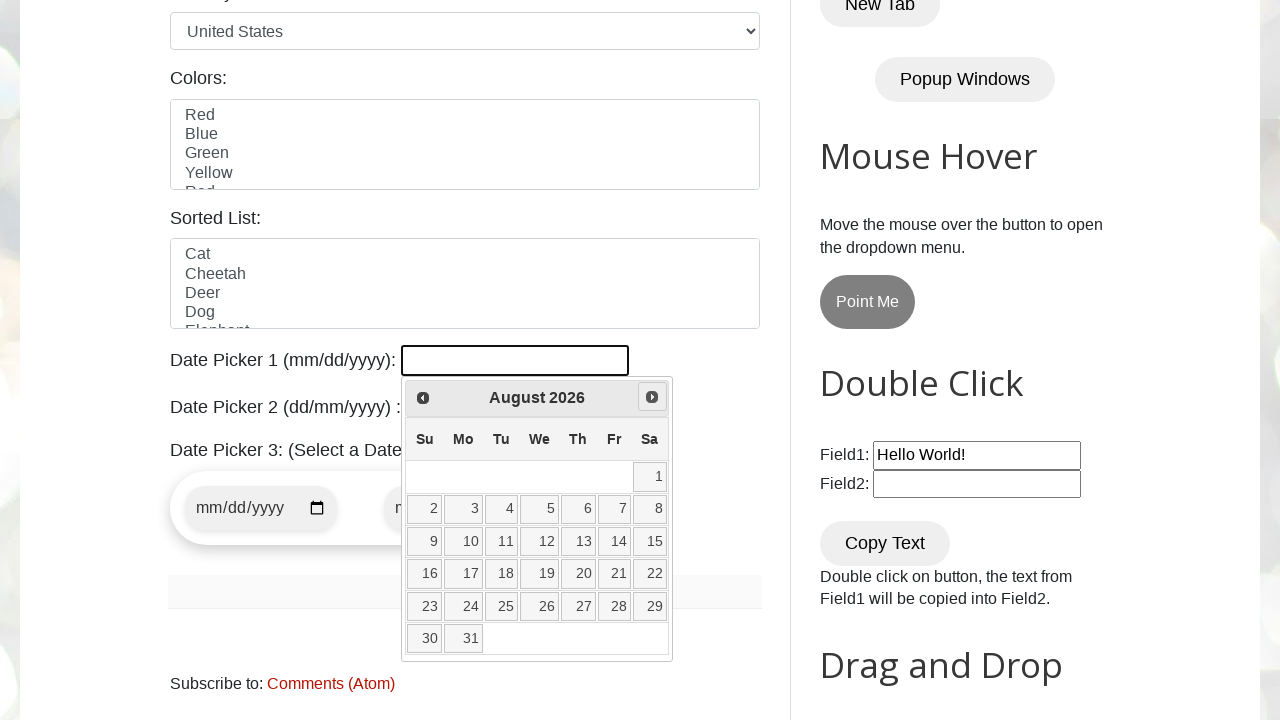

Clicked Next button to navigate to next month at (652, 397) on [title="Next"]
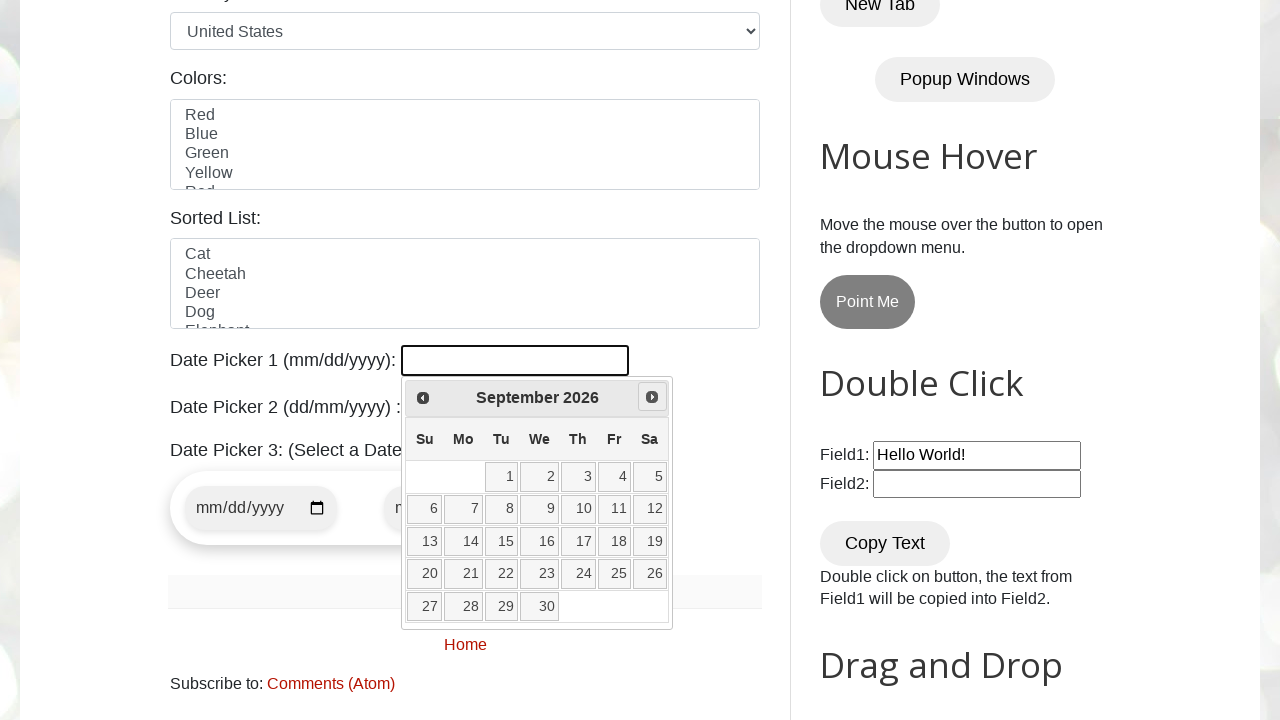

Retrieved current month: September
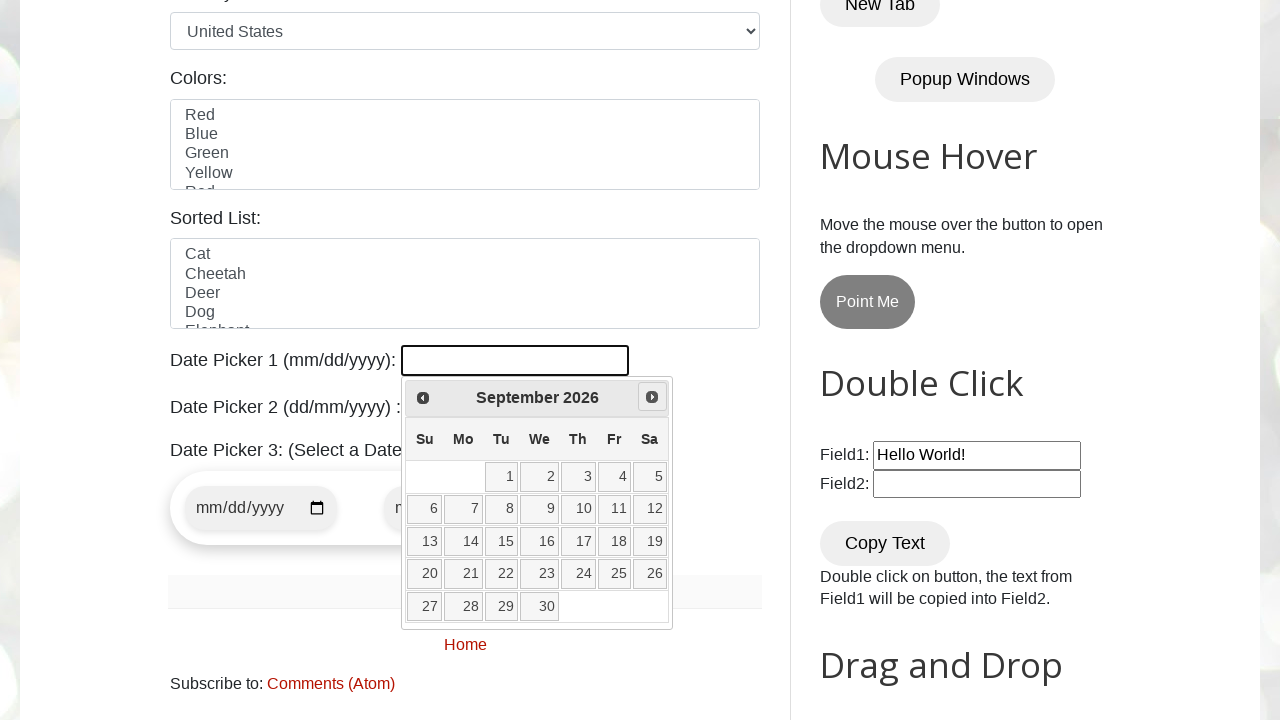

Retrieved current year: 2026
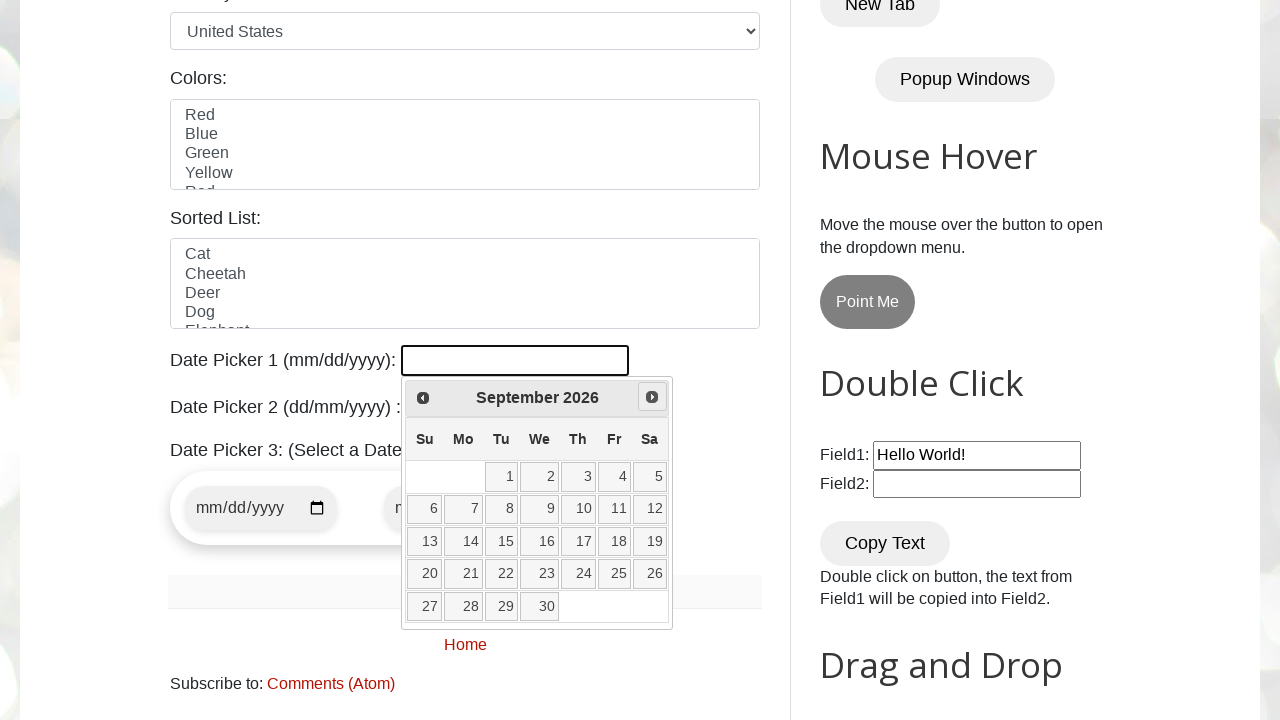

Target date September 2026 reached
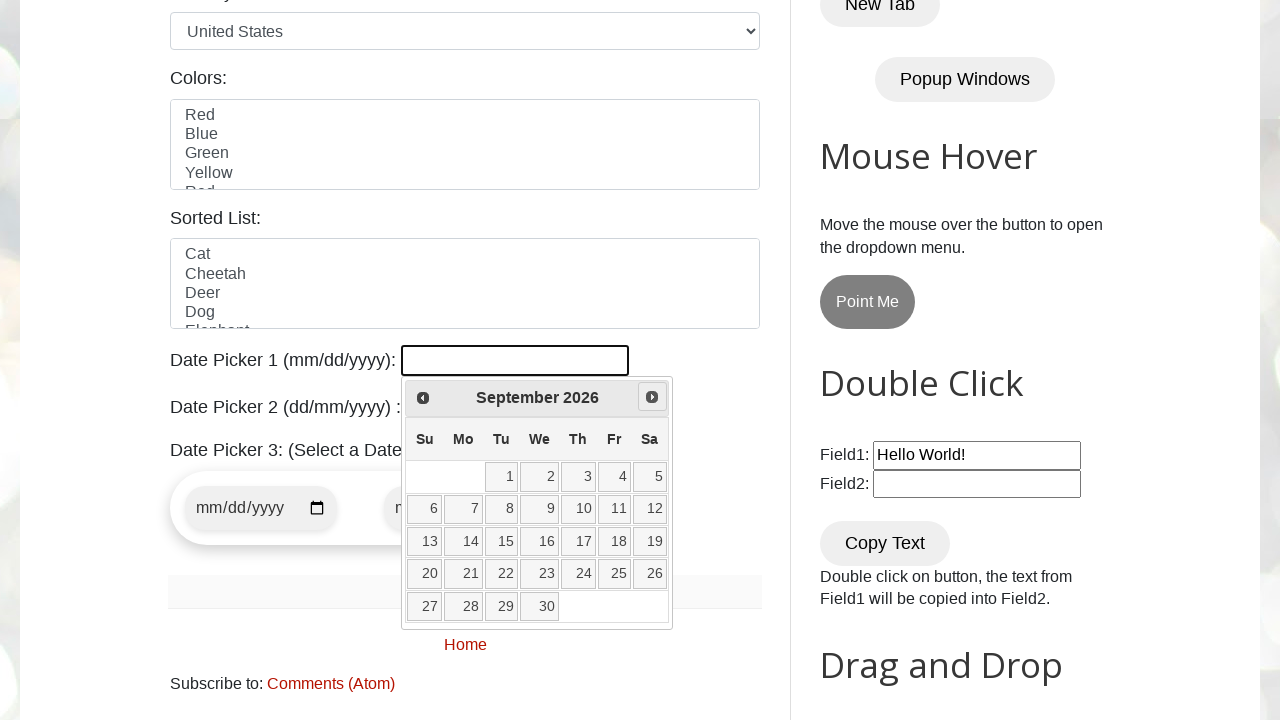

Clicked on date 15 in the calendar at (502, 542) on //a[text()='15']
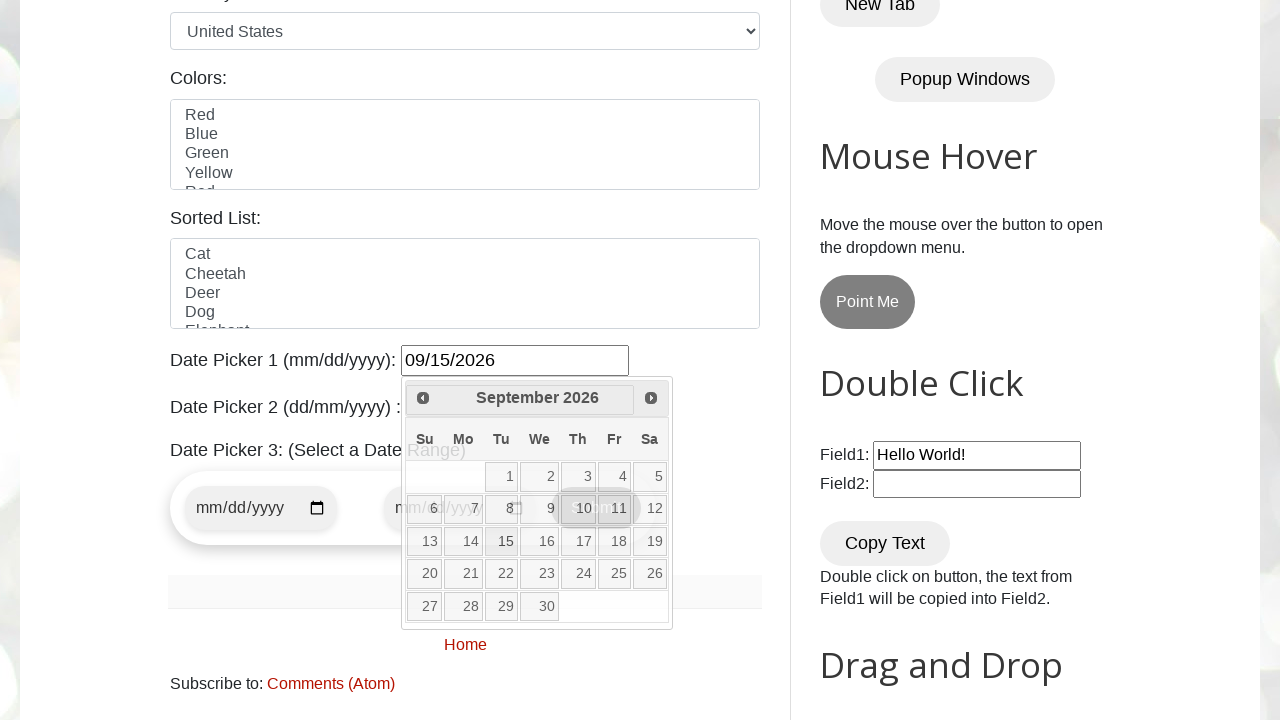

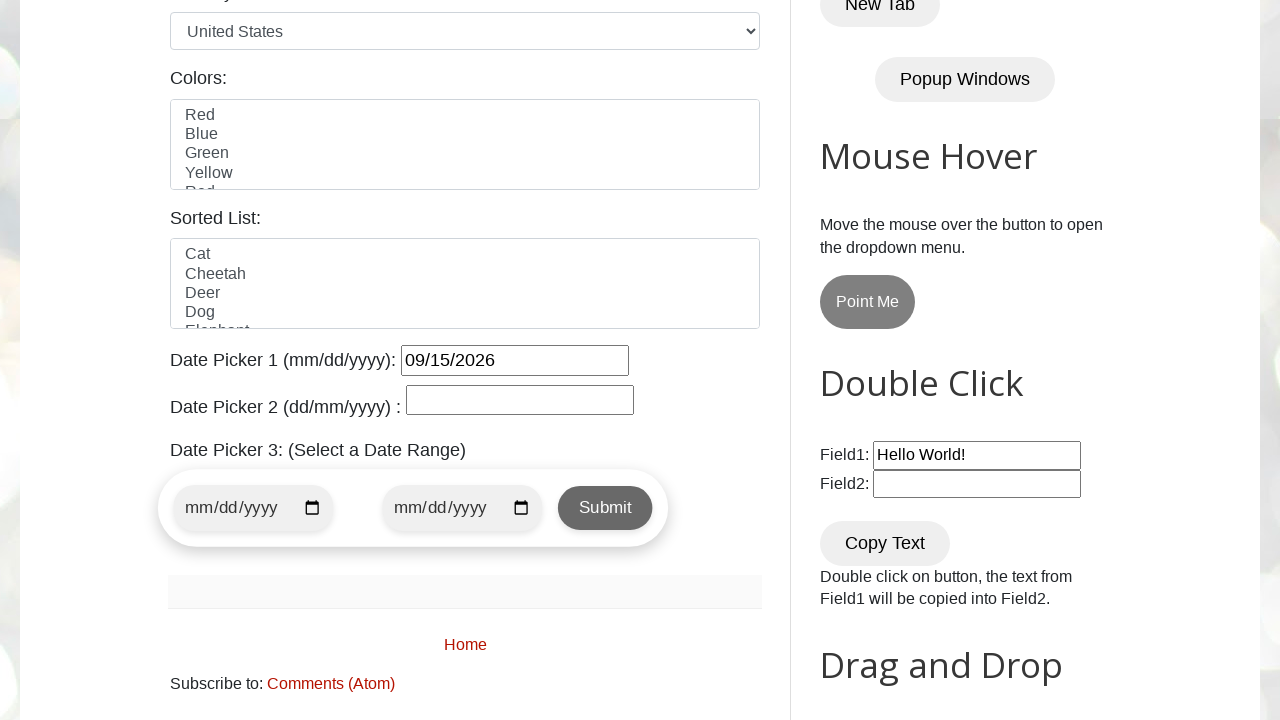